Clicks on the Dynamic ID link and verifies navigation to the correct page by checking the title

Starting URL: http://uitestingplayground.com/

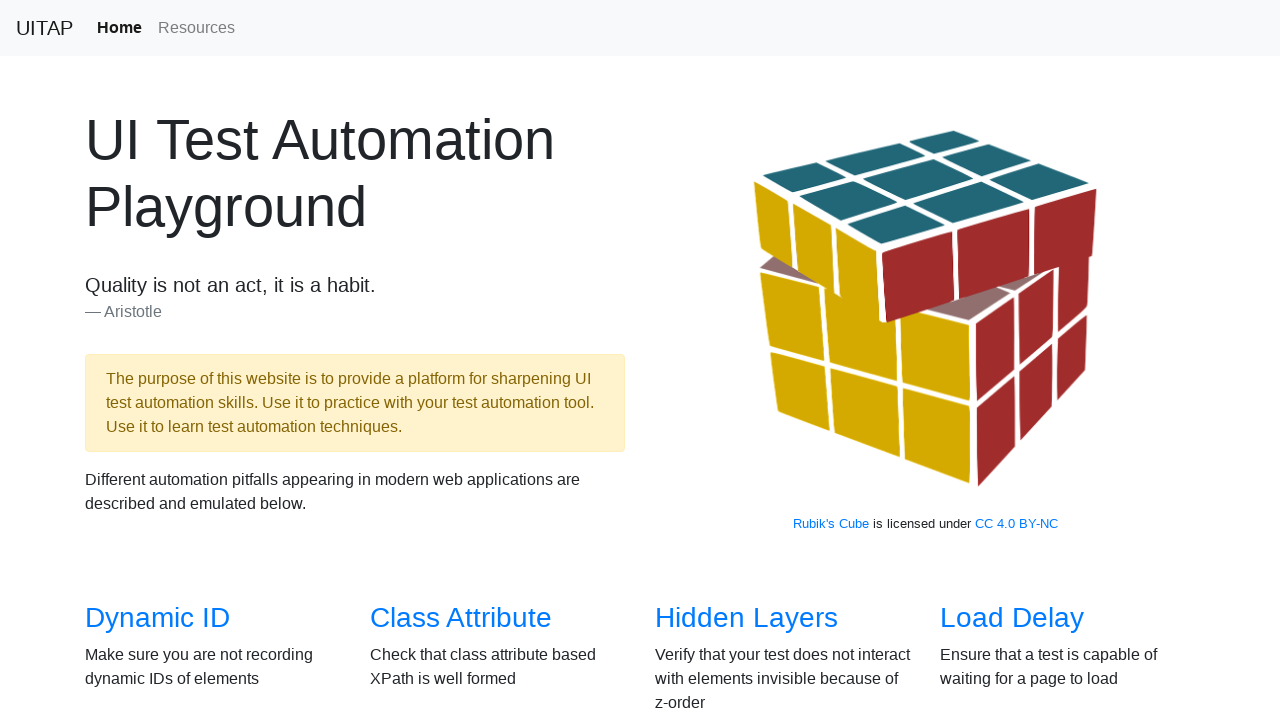

Clicked on the Dynamic ID link at (158, 618) on text=Dynamic ID
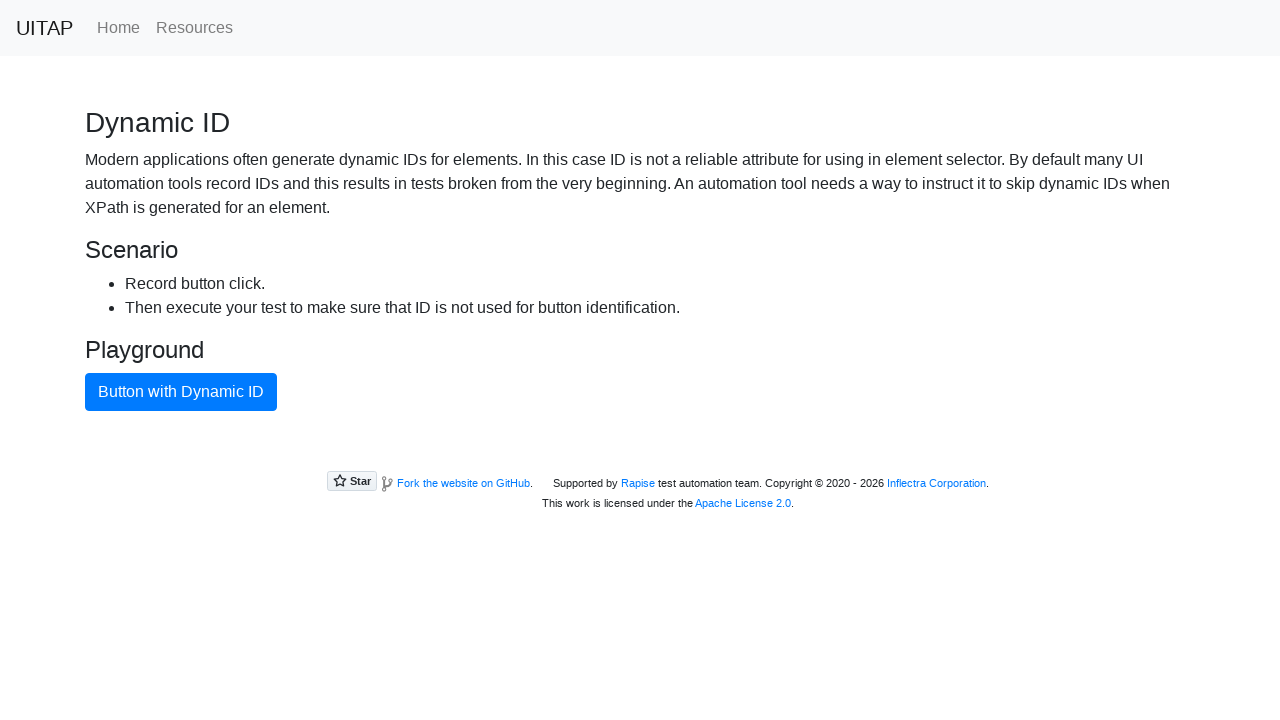

Verified page title is 'Dynamic ID'
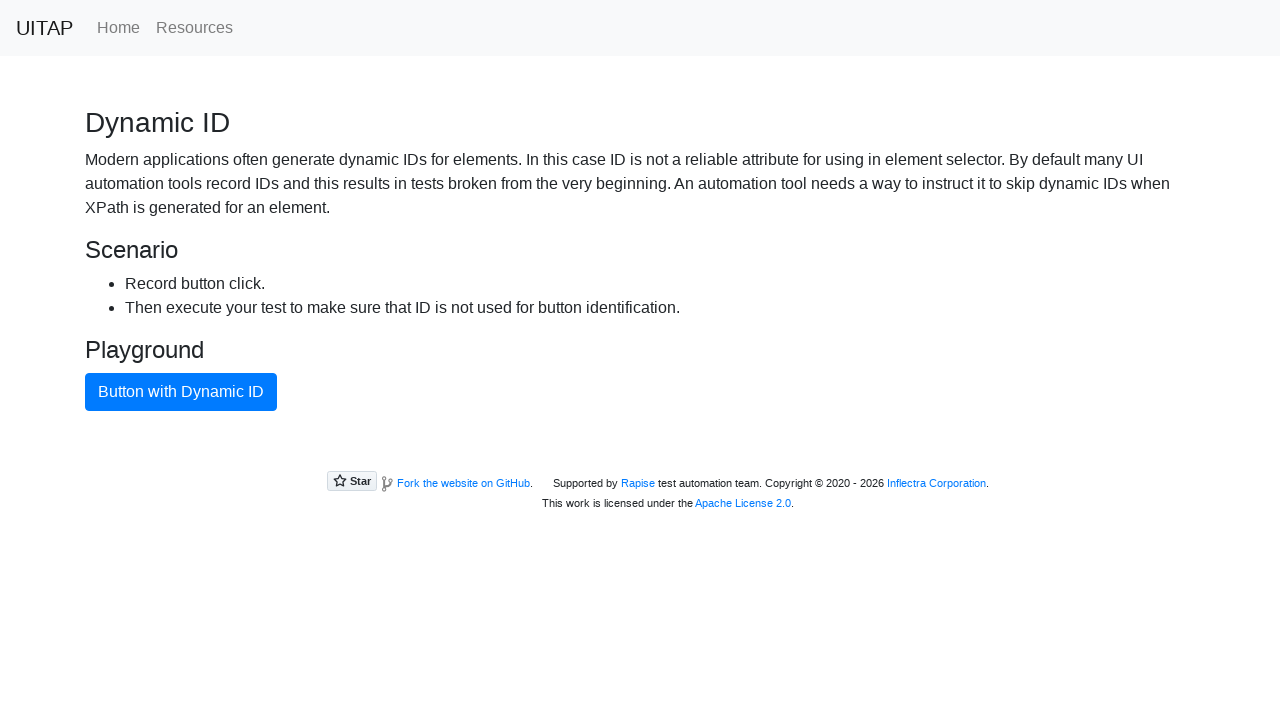

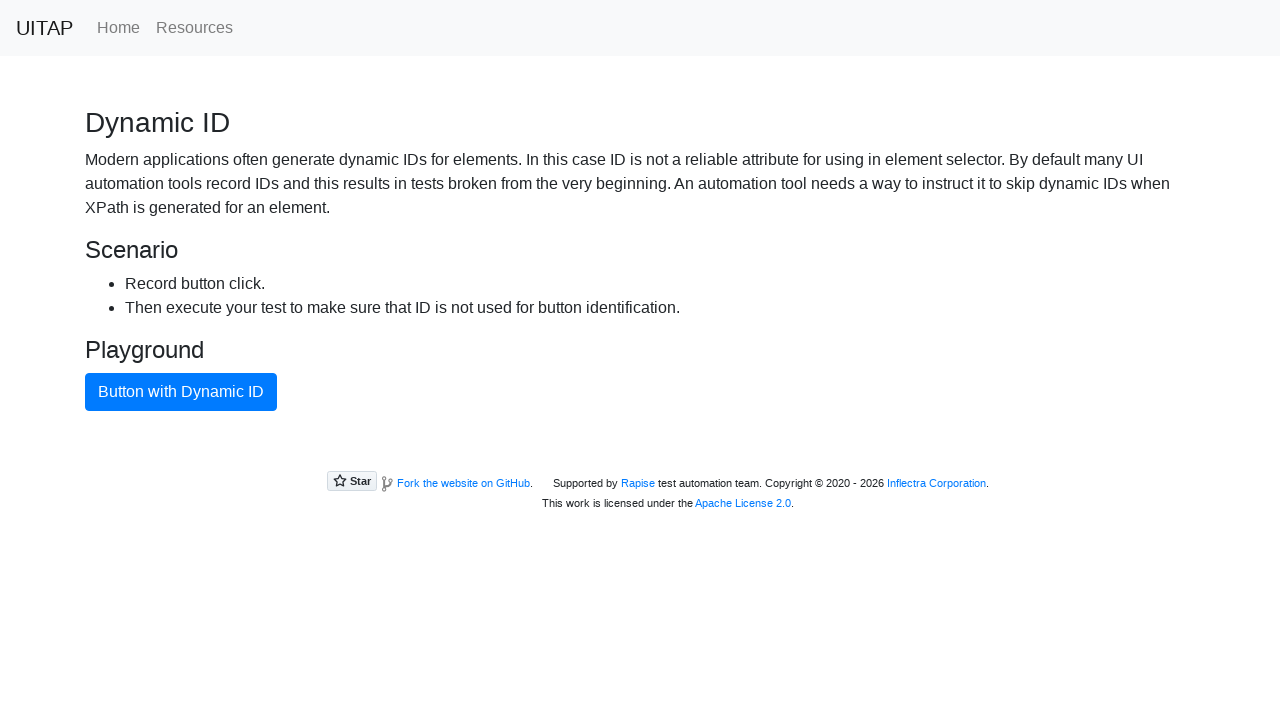